Tests the date picker functionality by clearing the input field, entering a date (05/08/1993), and pressing Enter to confirm the selection.

Starting URL: https://demoqa.com/date-picker

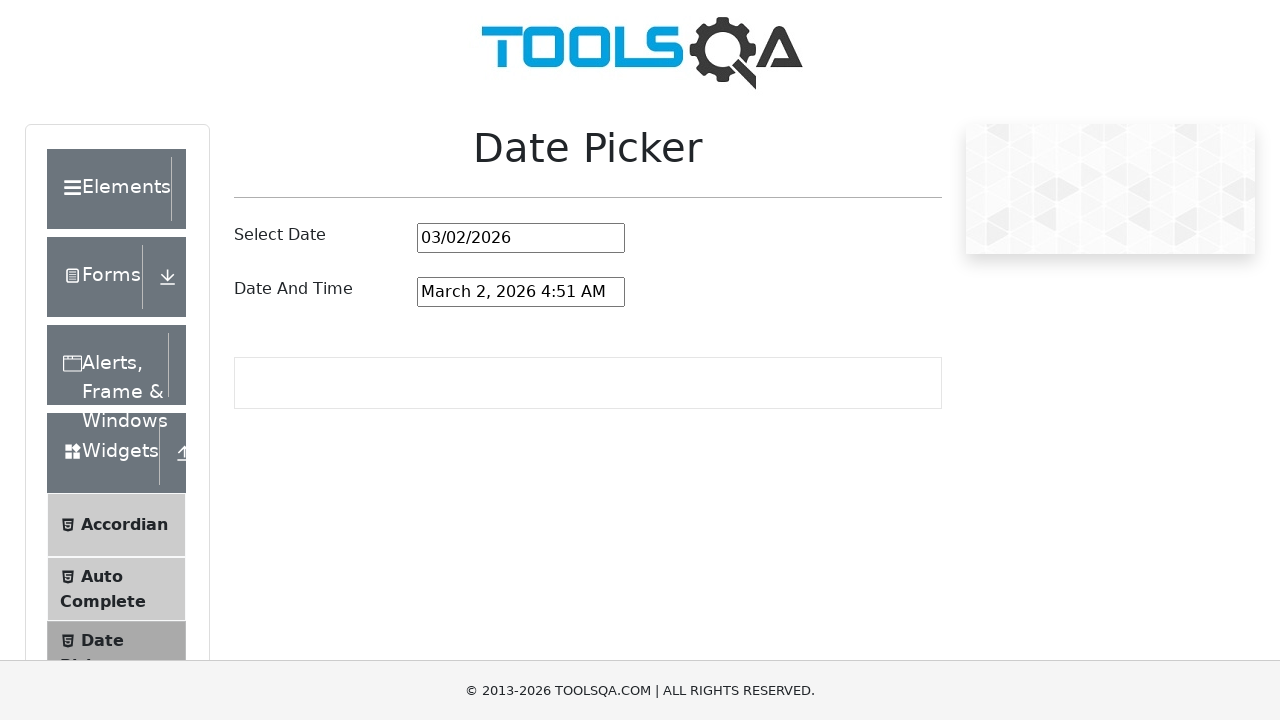

Cleared the date picker input field on #datePickerMonthYearInput
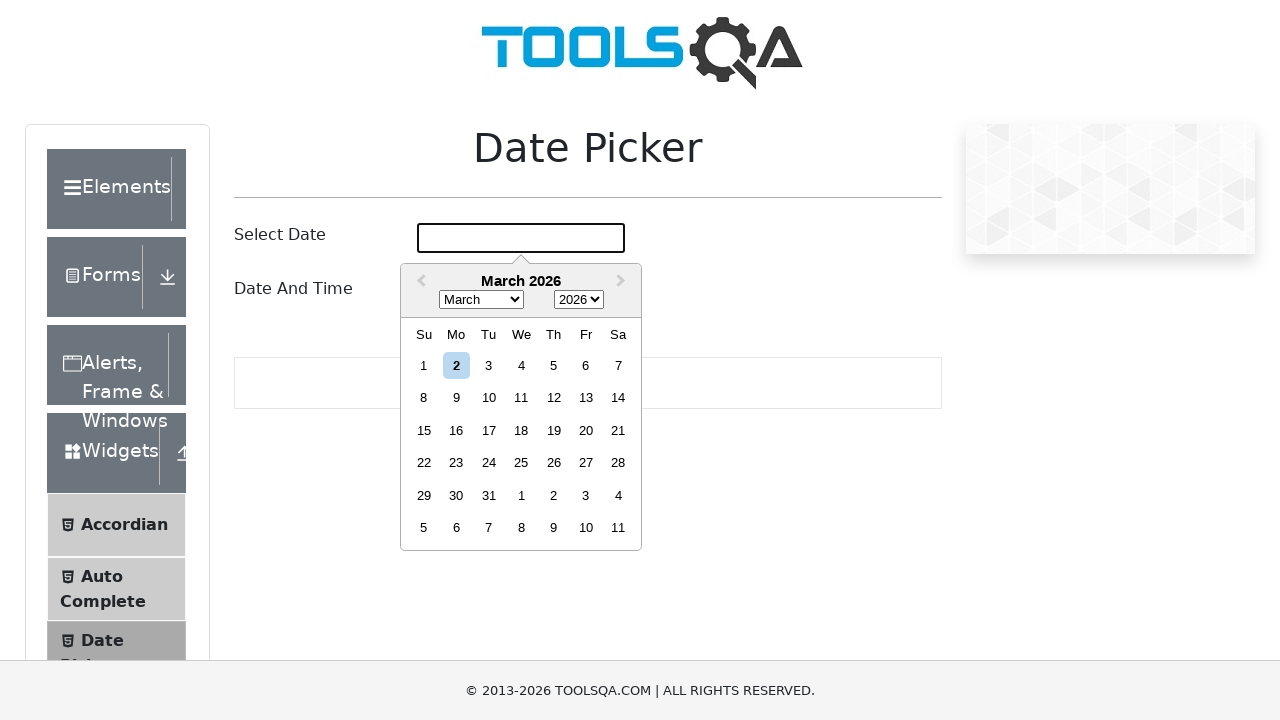

Entered date 05/08/1993 in the date picker input field on #datePickerMonthYearInput
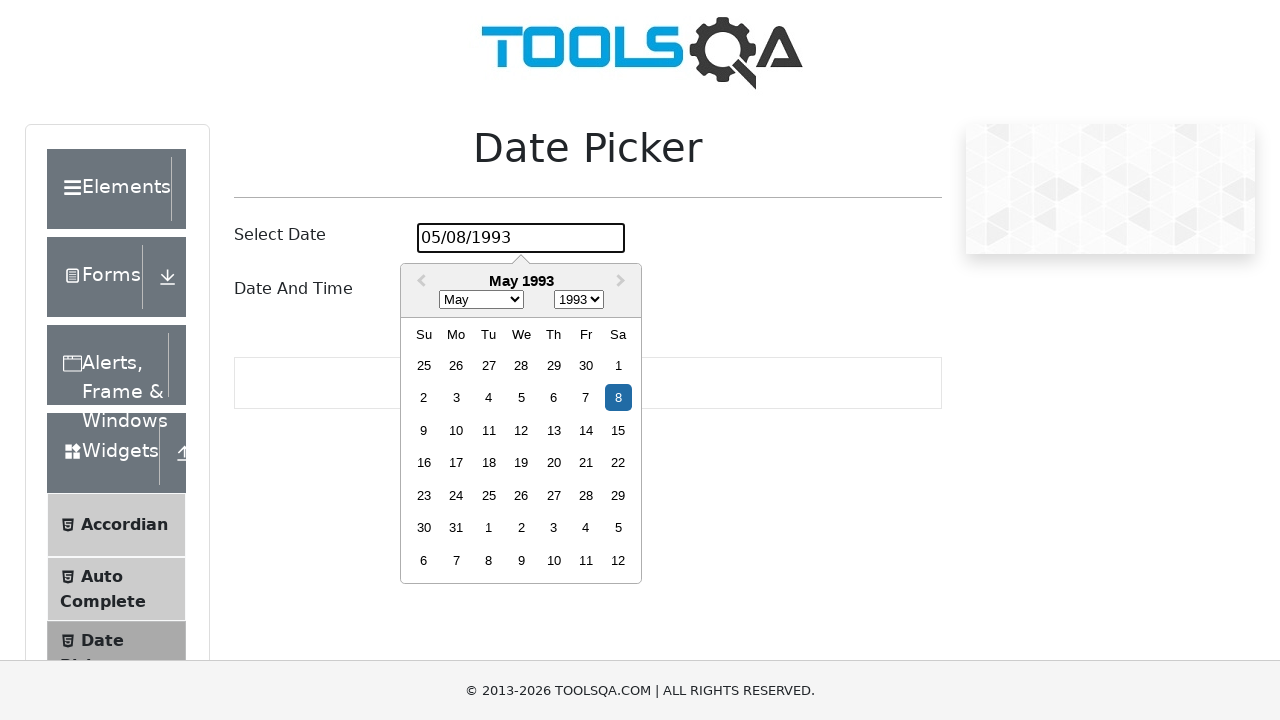

Pressed Enter to confirm the date selection on #datePickerMonthYearInput
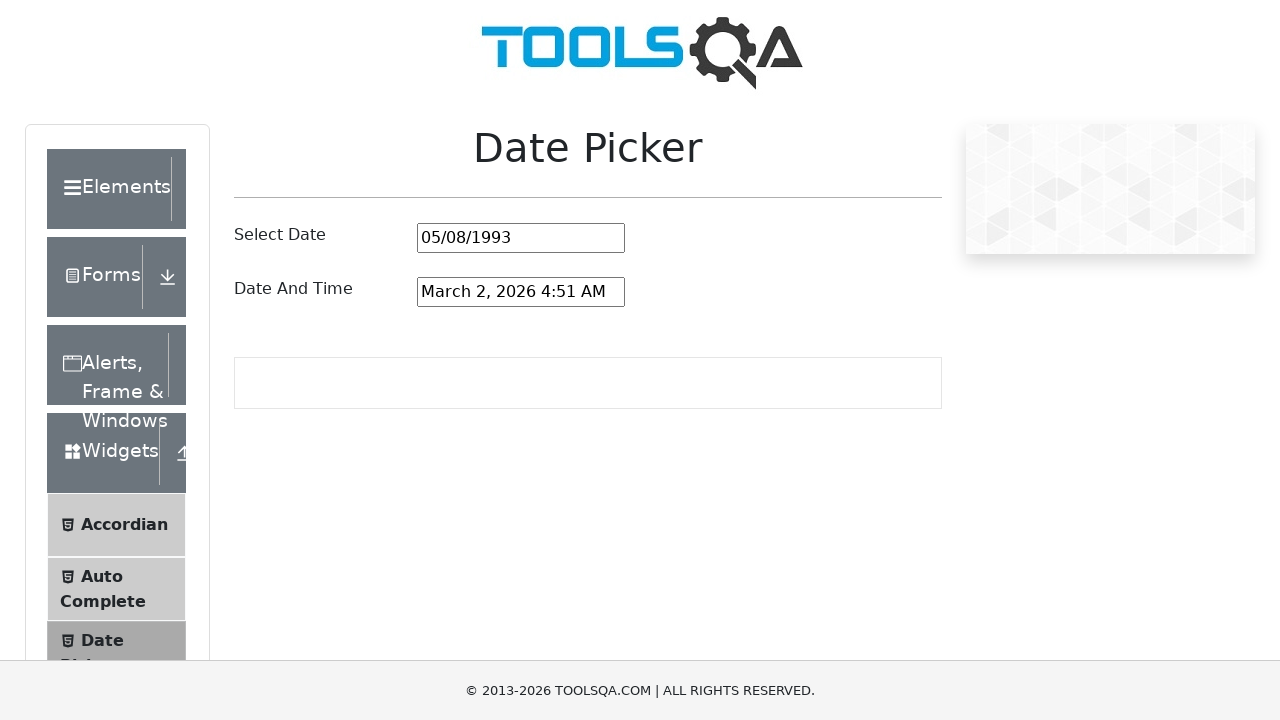

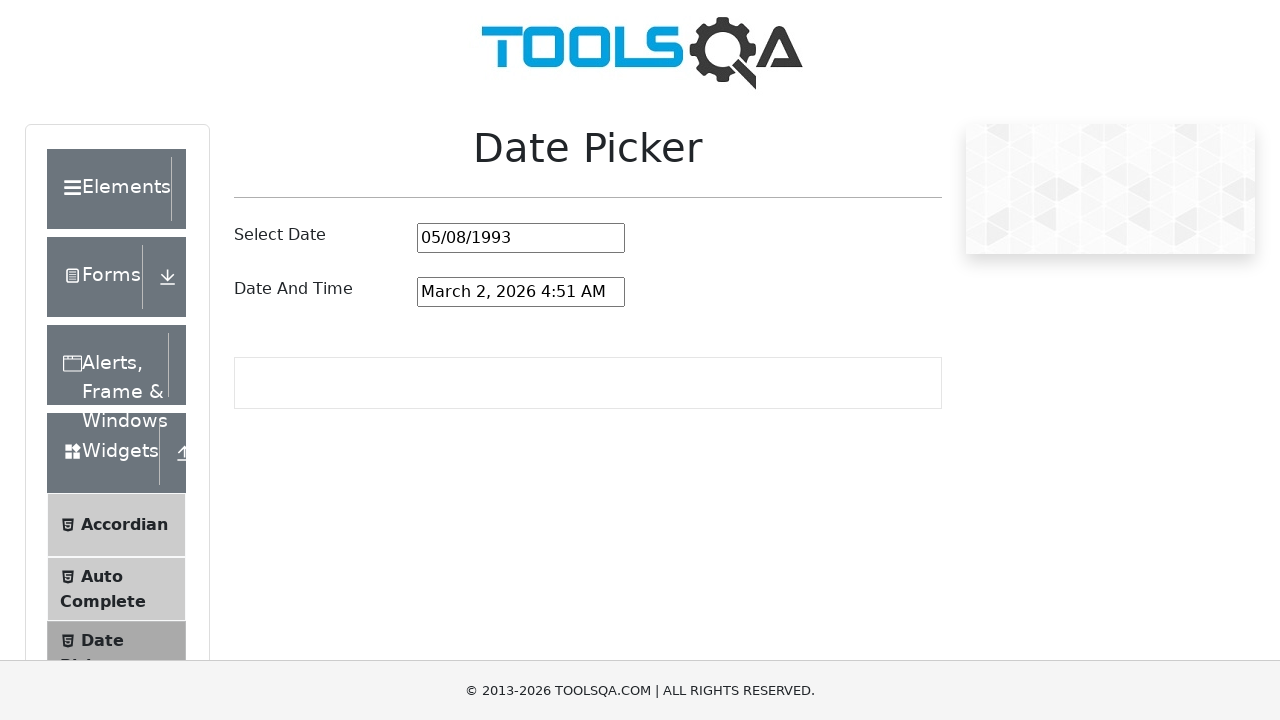